Tests adding a product (iPhone 12) to the shopping cart on BrowserStack demo site, verifying the item appears in the cart after clicking the add to cart button.

Starting URL: https://bstackdemo.com/

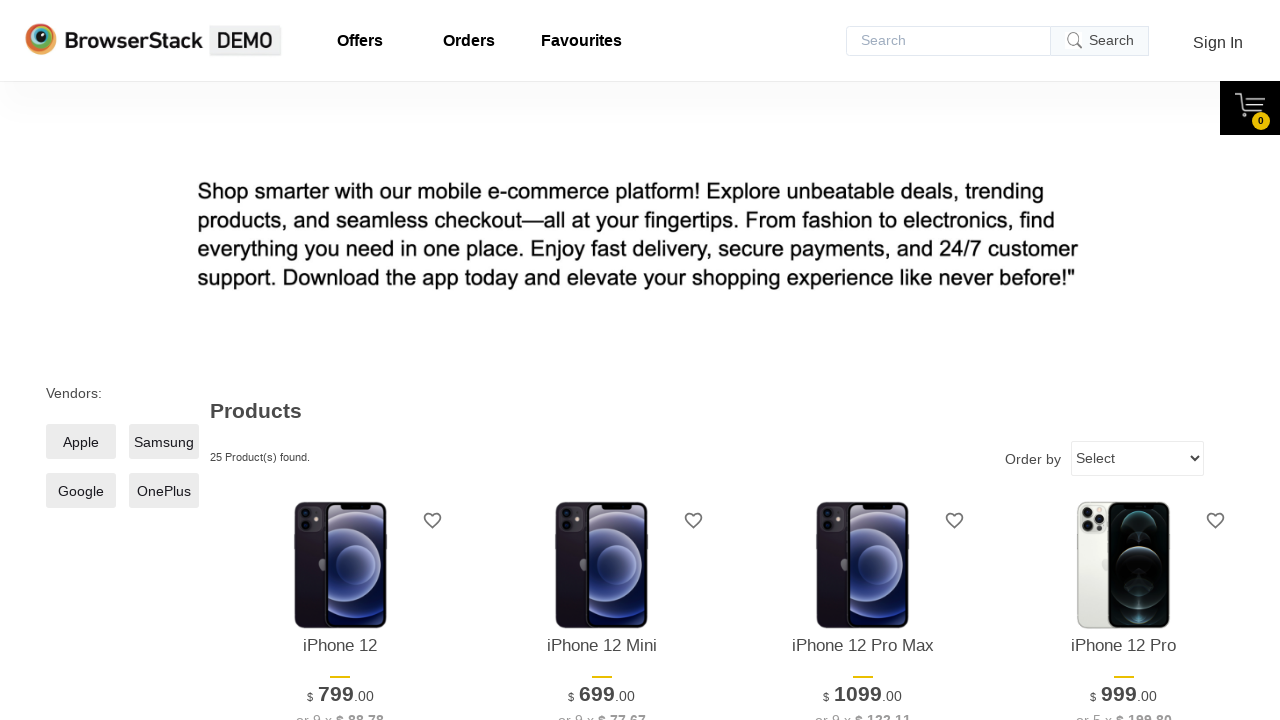

Waited for page to load and verified title contains 'StackDemo'
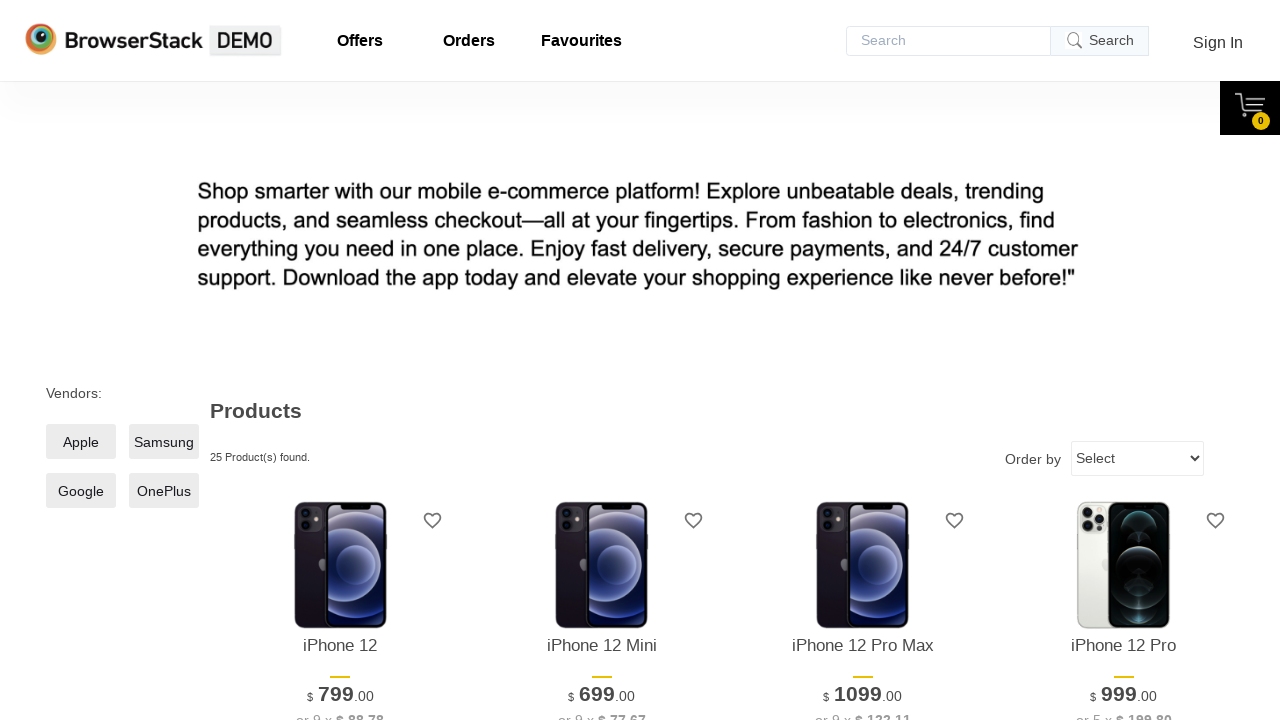

Retrieved product name (iPhone 12) from the page
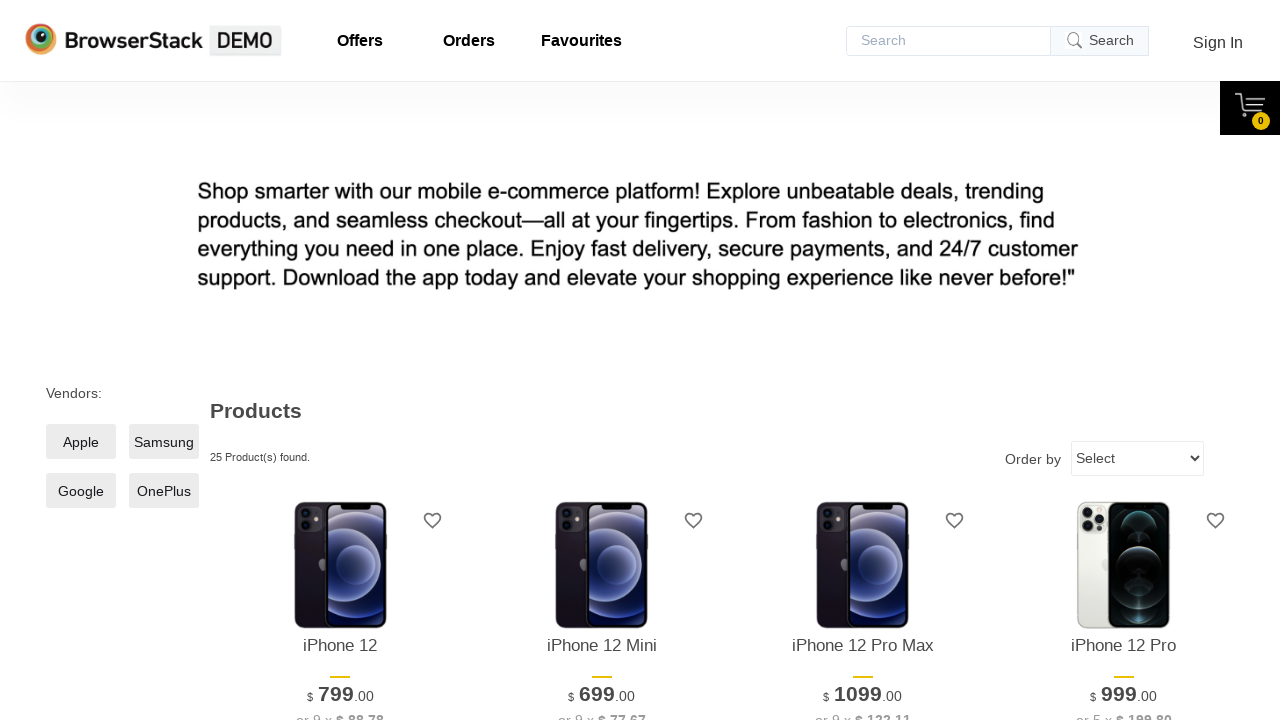

Clicked 'Add to cart' button for iPhone 12 at (340, 361) on xpath=//*[@id="1"]/div[4]
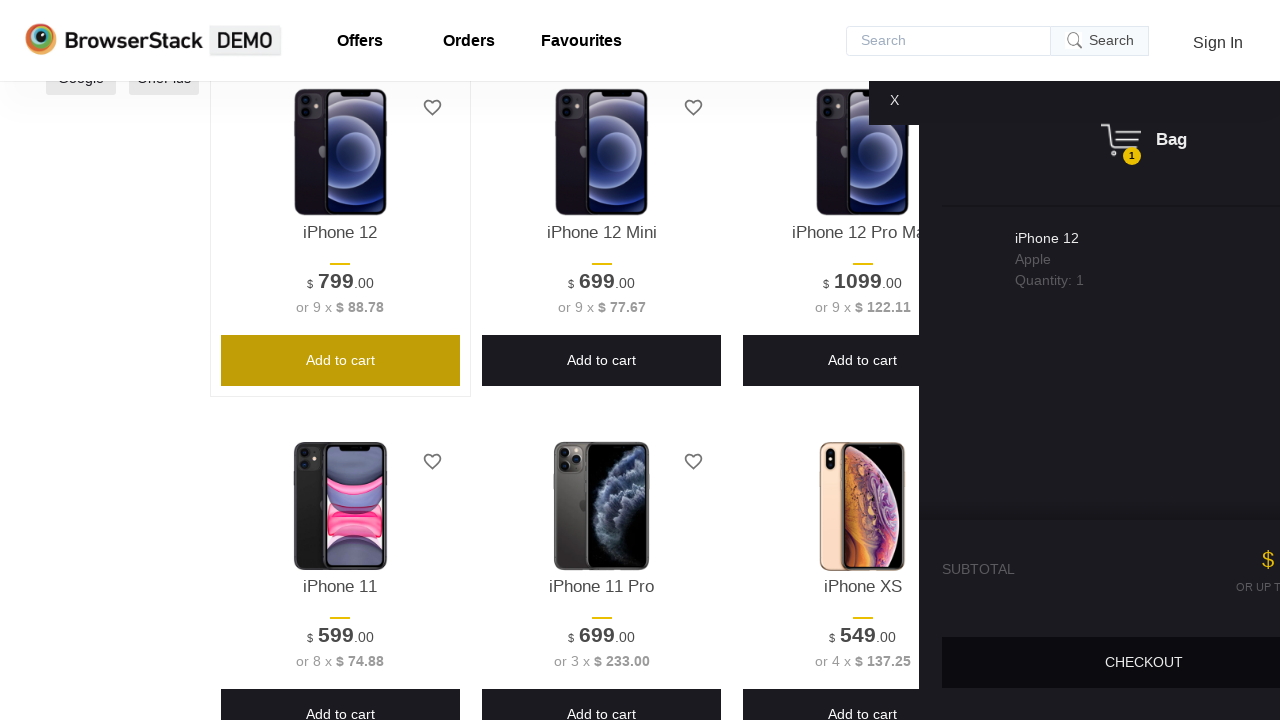

Cart pane became visible
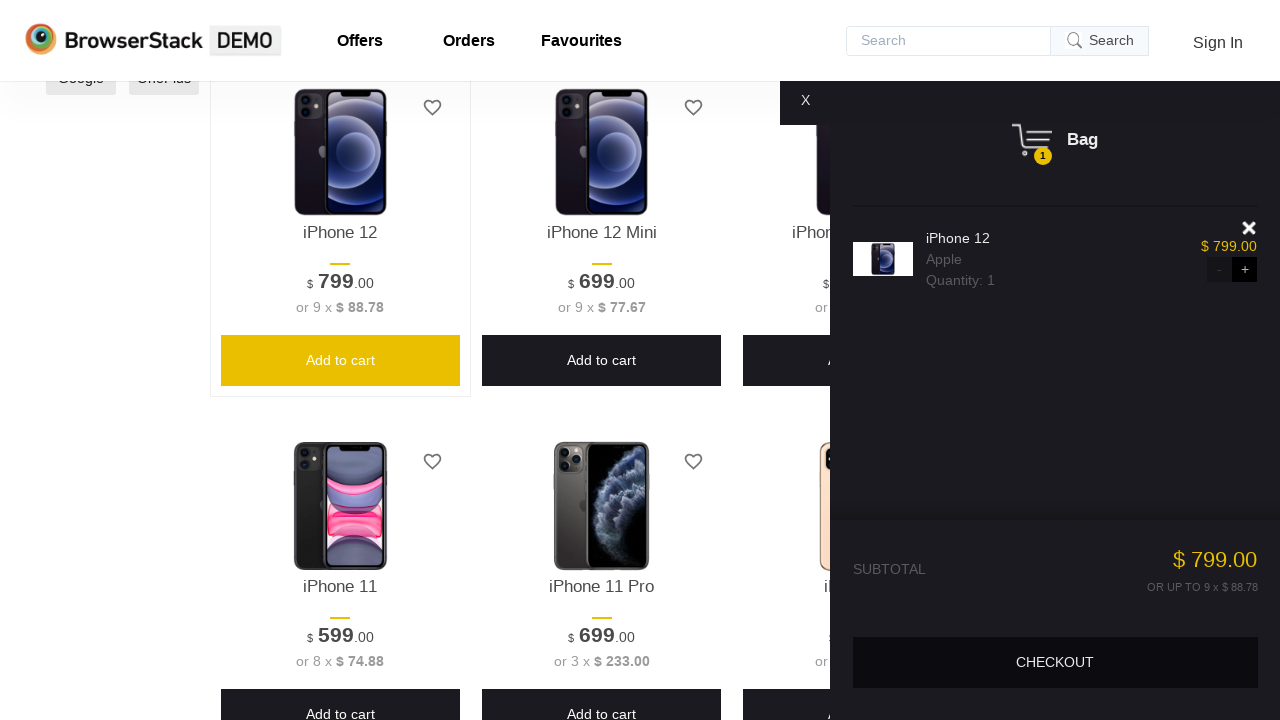

Verified iPhone 12 appears in the shopping cart
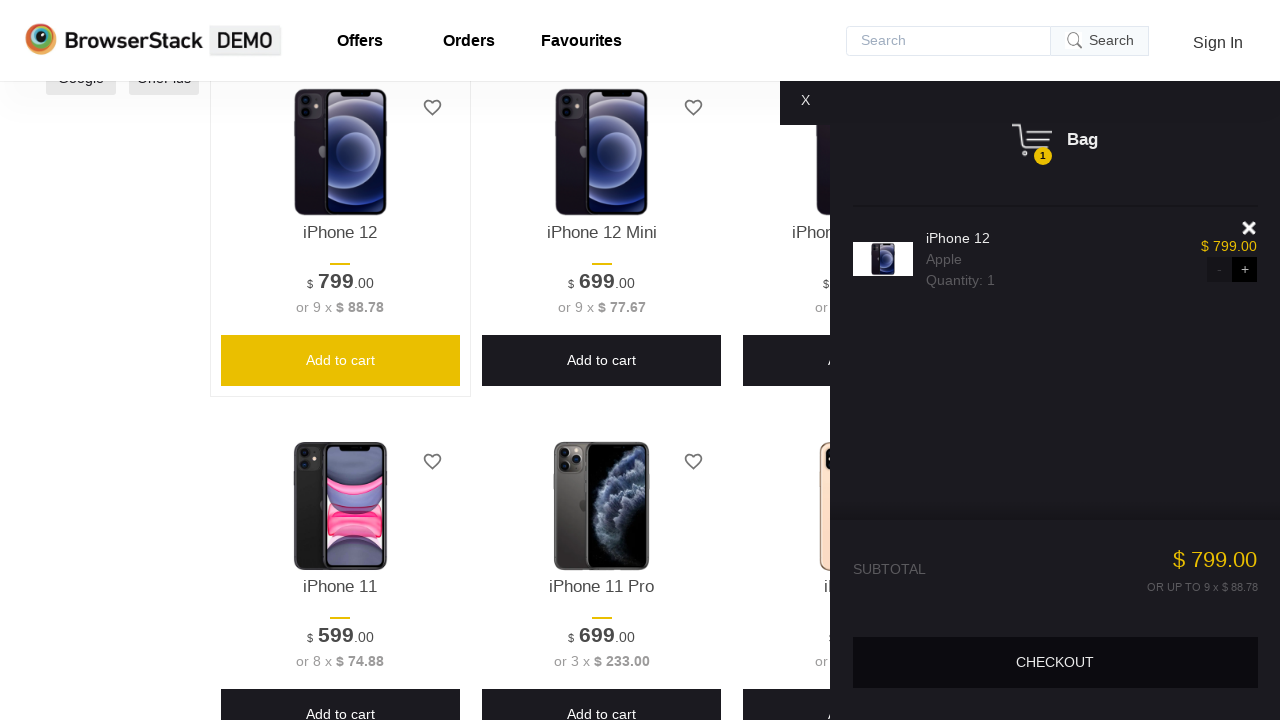

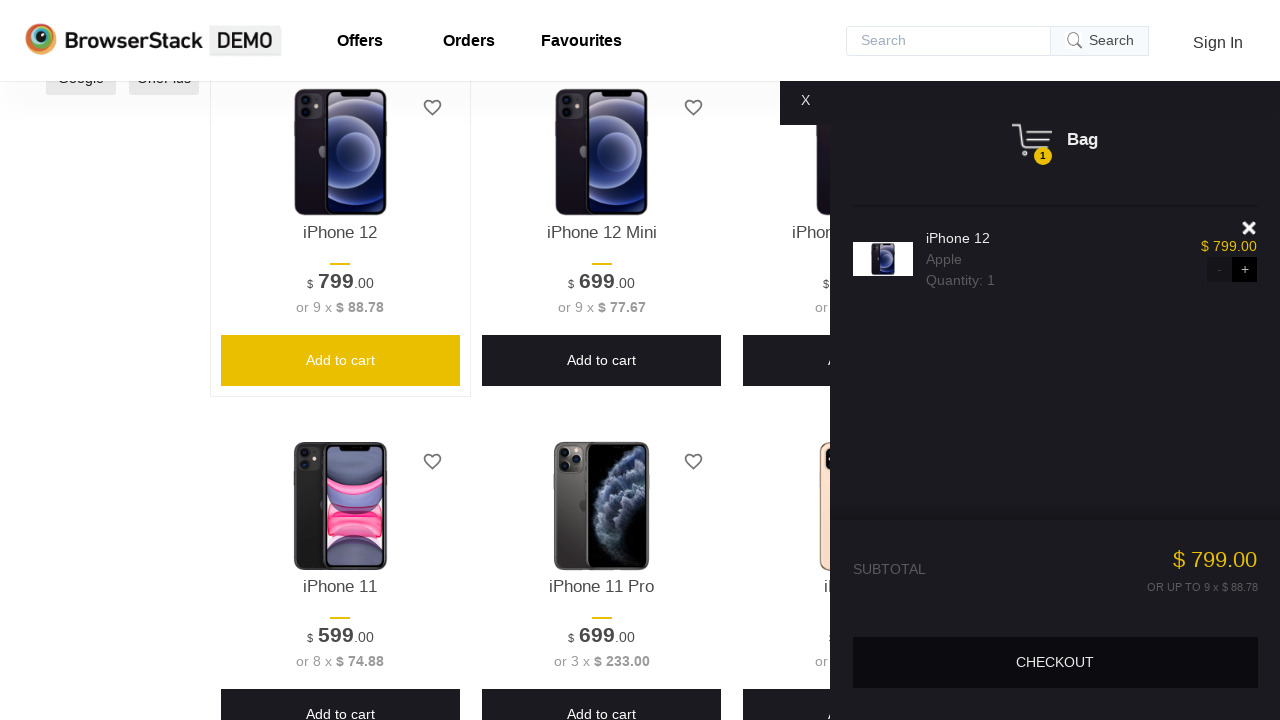